Tests handling JavaScript confirmation dialogs by both accepting and dismissing them

Starting URL: https://the-internet.herokuapp.com/javascript_alerts

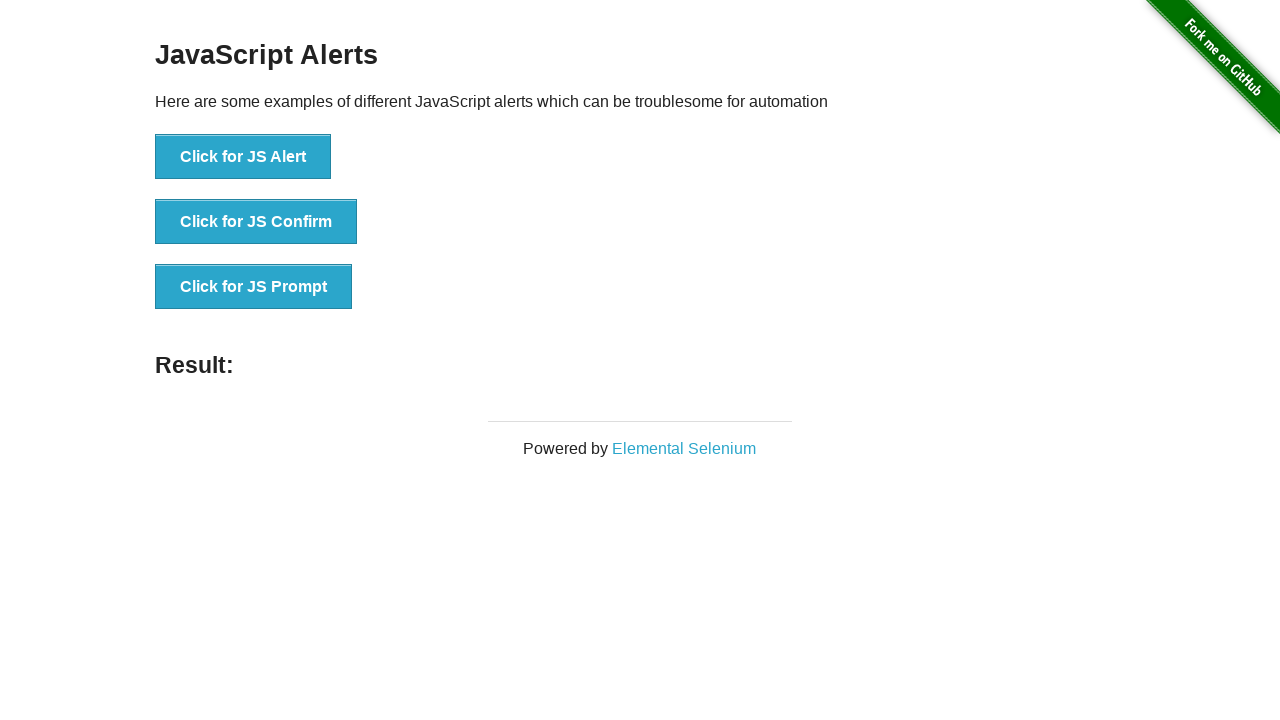

Set up dialog handler to accept confirmation
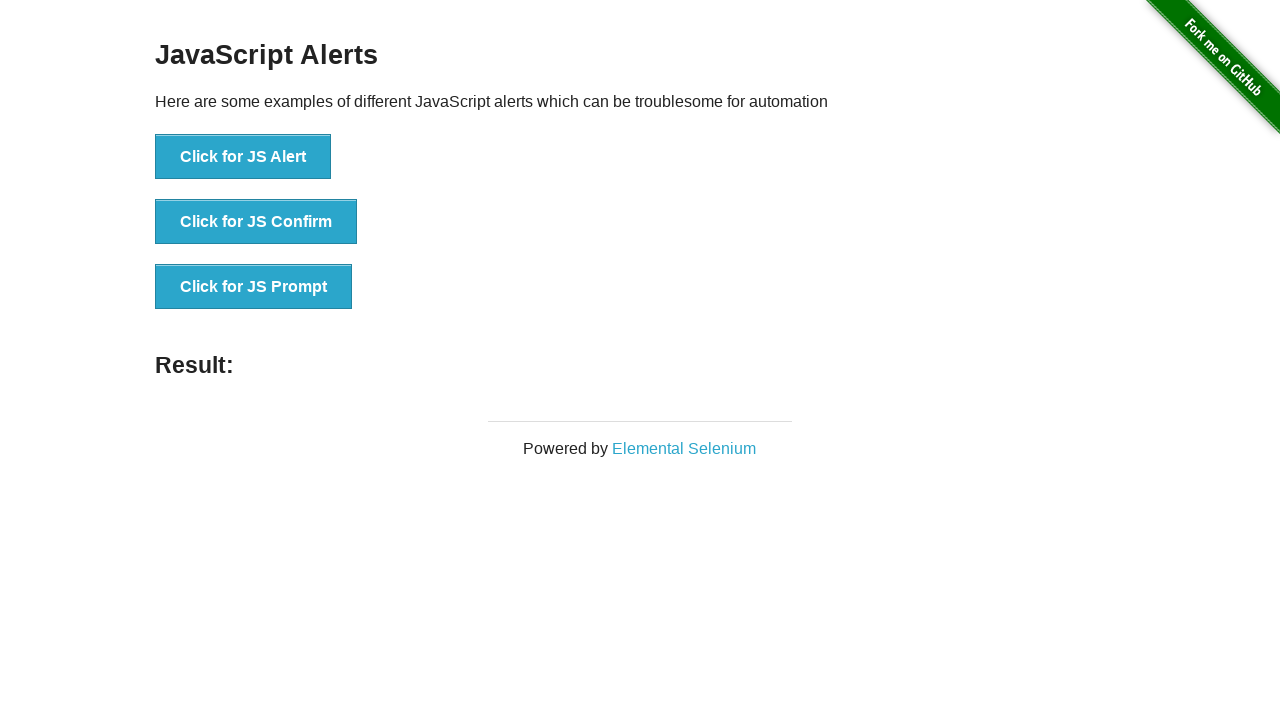

Clicked JavaScript confirm button at (256, 222) on button[onclick='jsConfirm()']
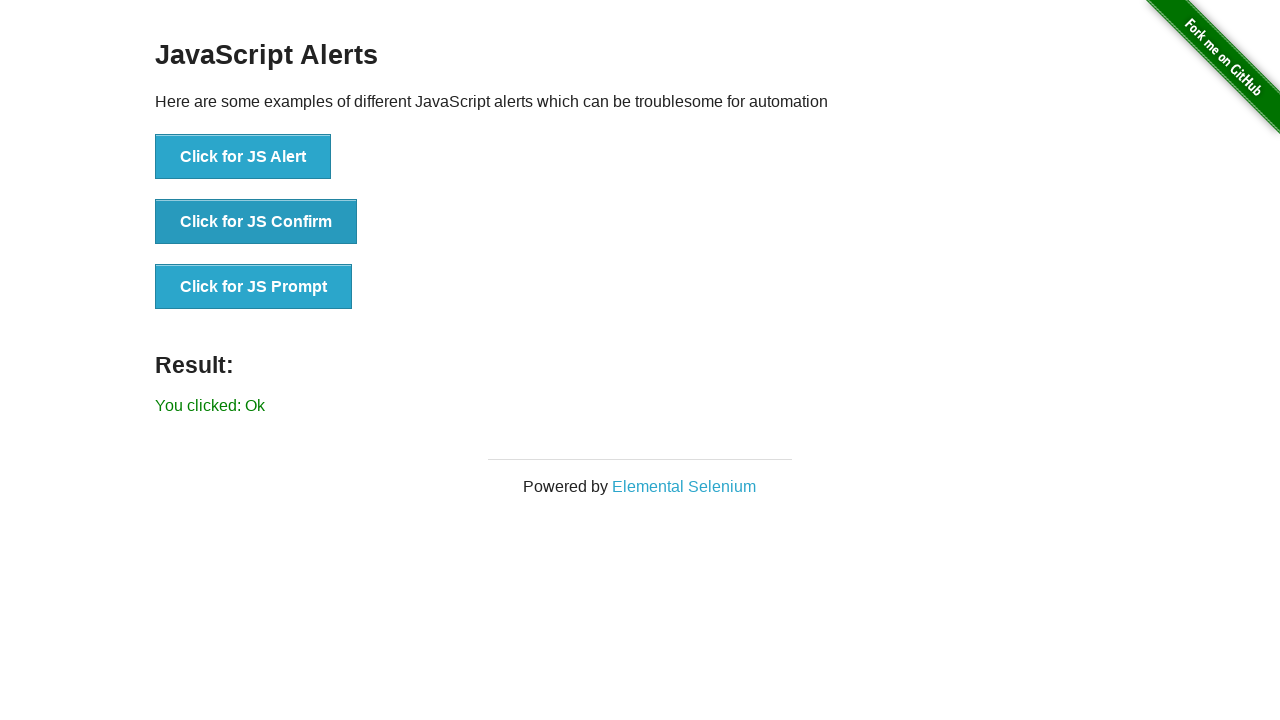

Confirmed dialog was accepted - result shows 'You clicked: Ok'
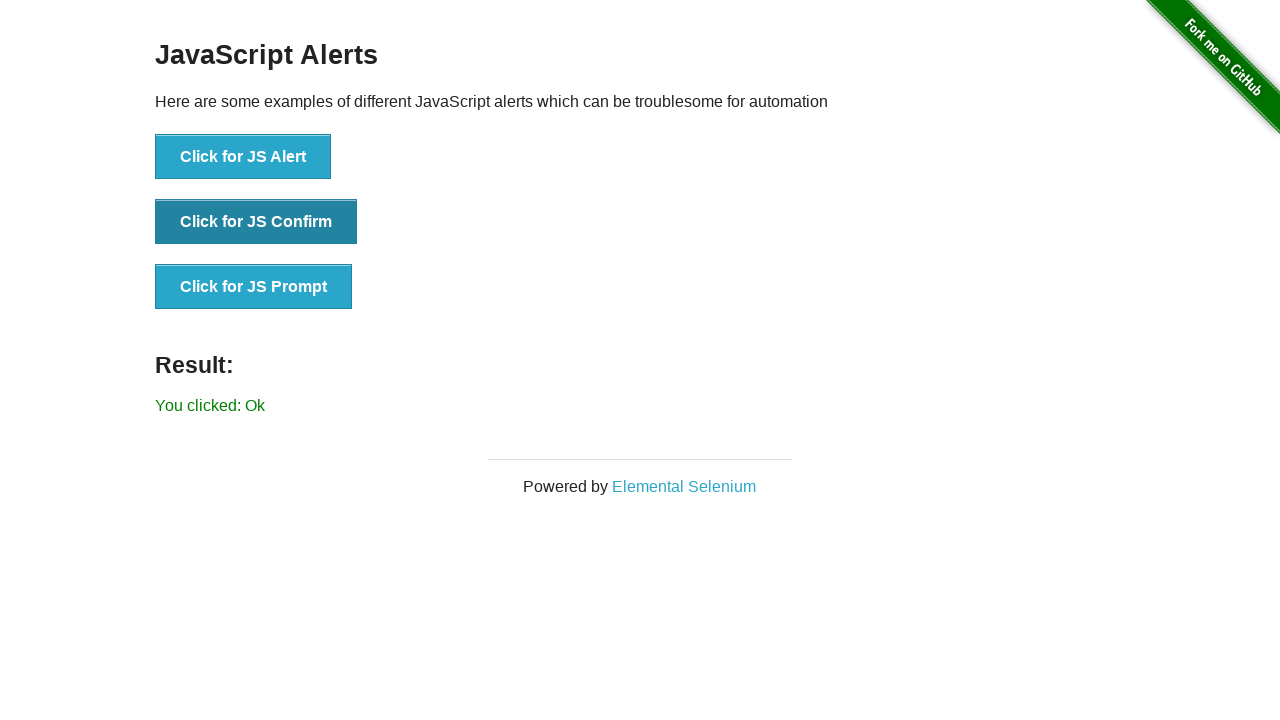

Set up dialog handler to dismiss confirmation
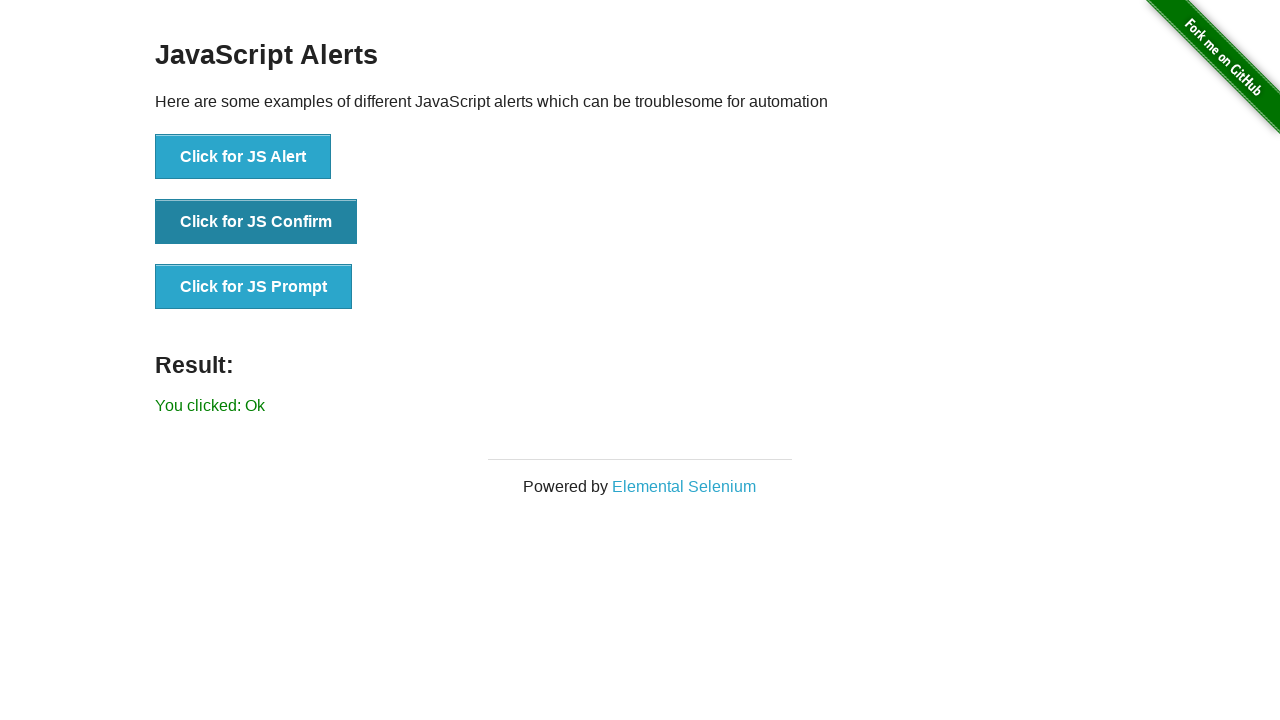

Clicked JavaScript confirm button again at (256, 222) on button[onclick='jsConfirm()']
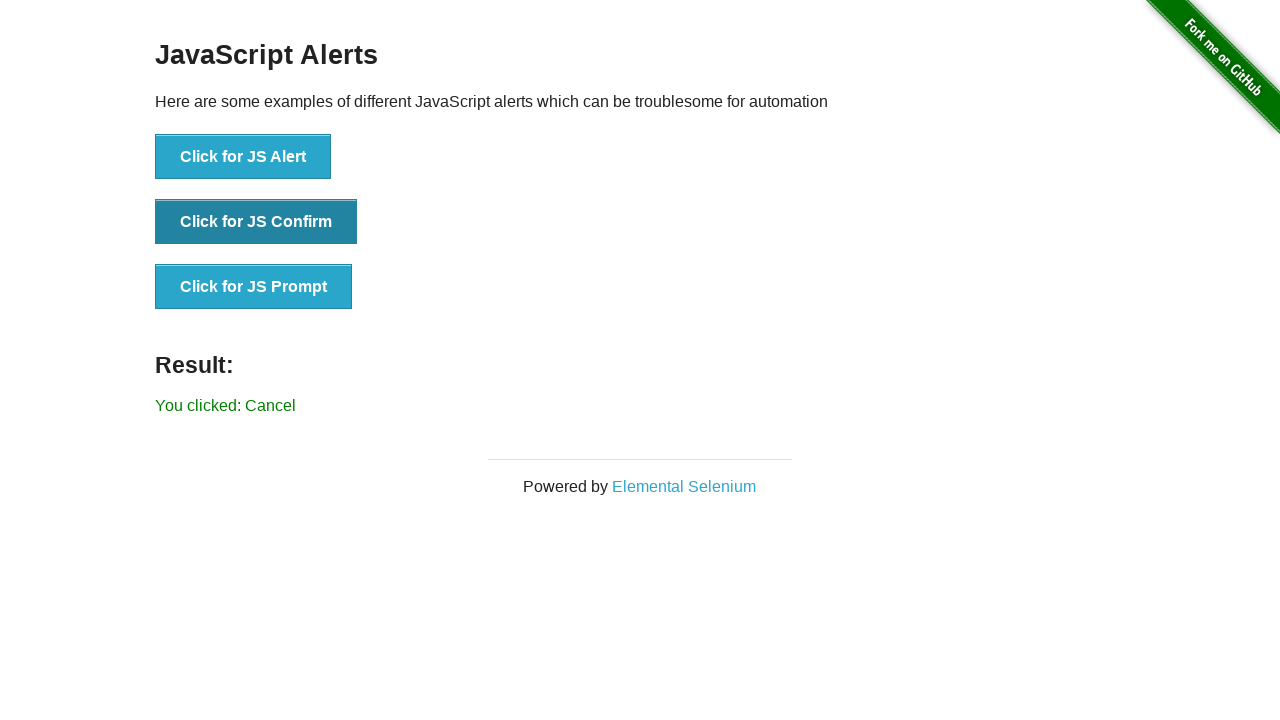

Confirmed dialog was dismissed - result shows 'You clicked: Cancel'
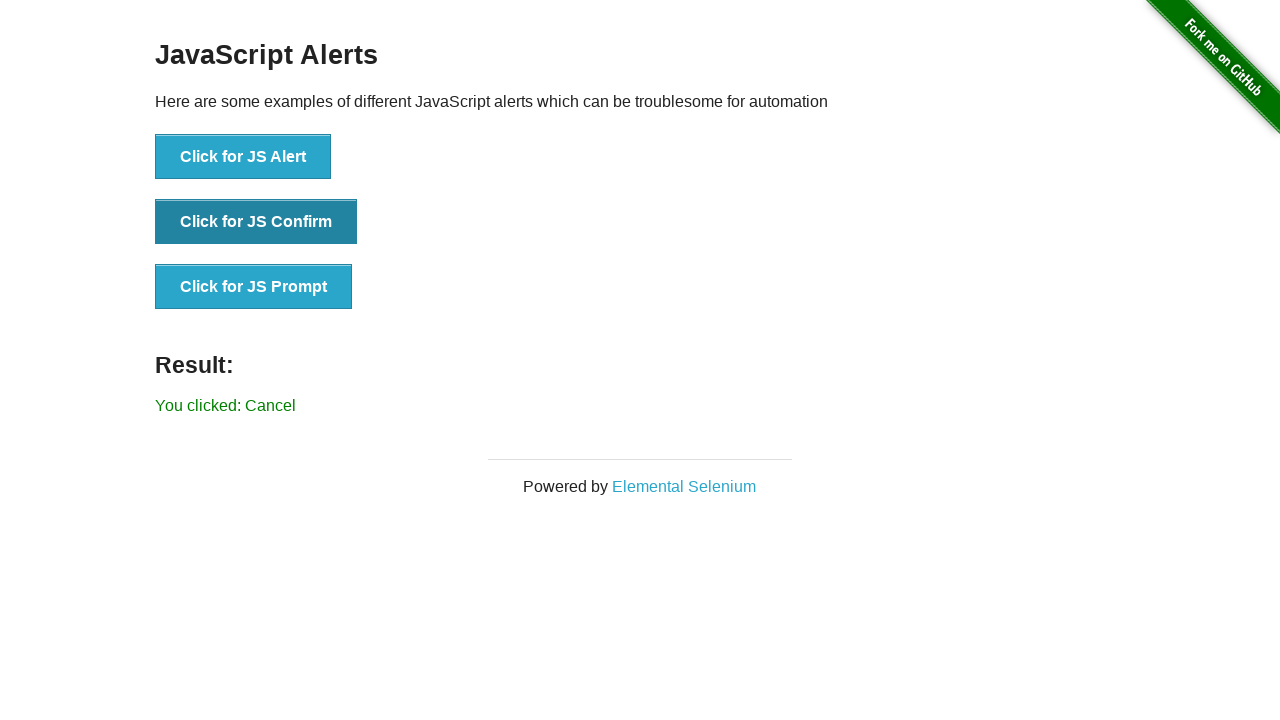

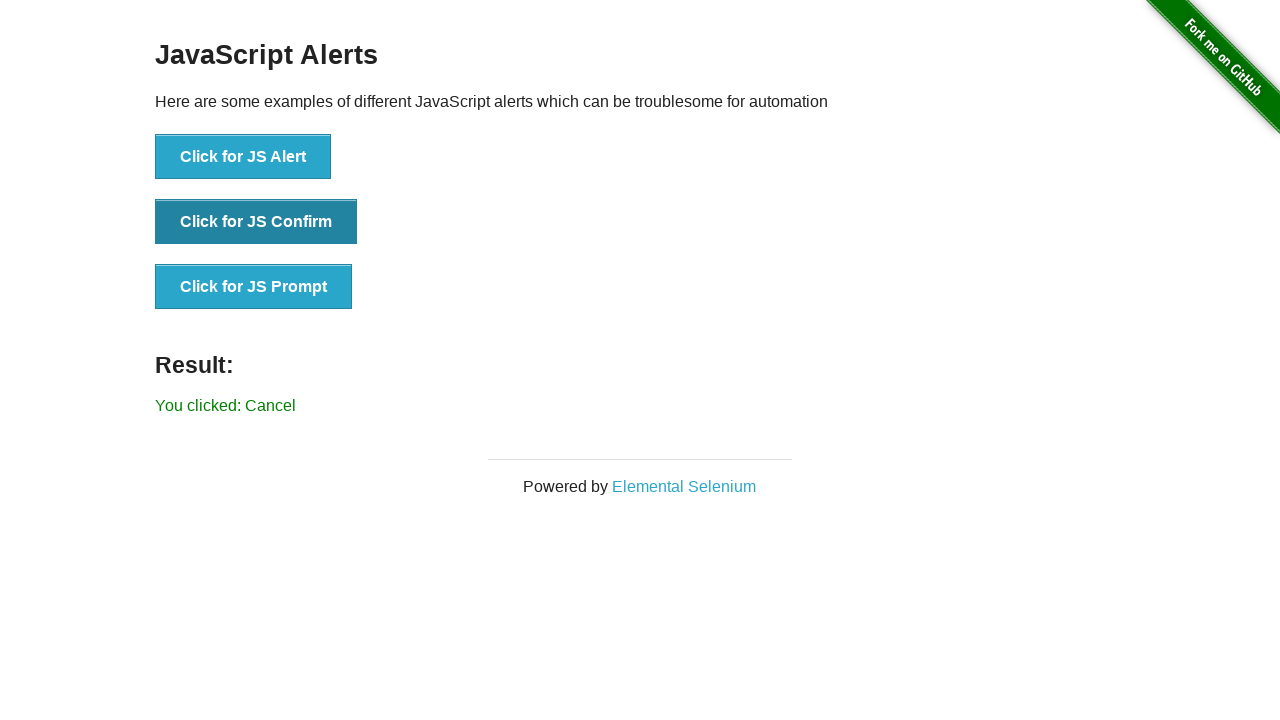